Tests dynamic scrollbar handling by navigating to a page with scrollbars, locating a hidden button, and scrolling it into view to ensure visibility.

Starting URL: http://uitestingplayground.com/scrollbars

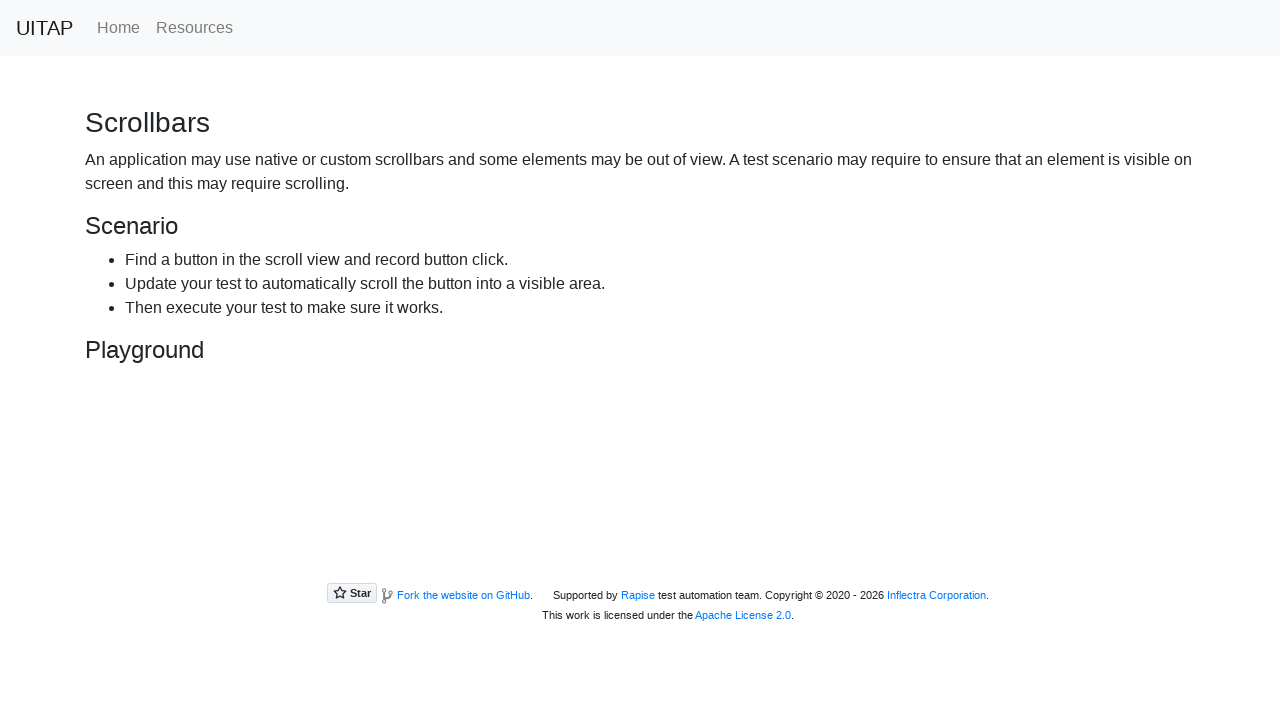

Navigated to scrollbars test page
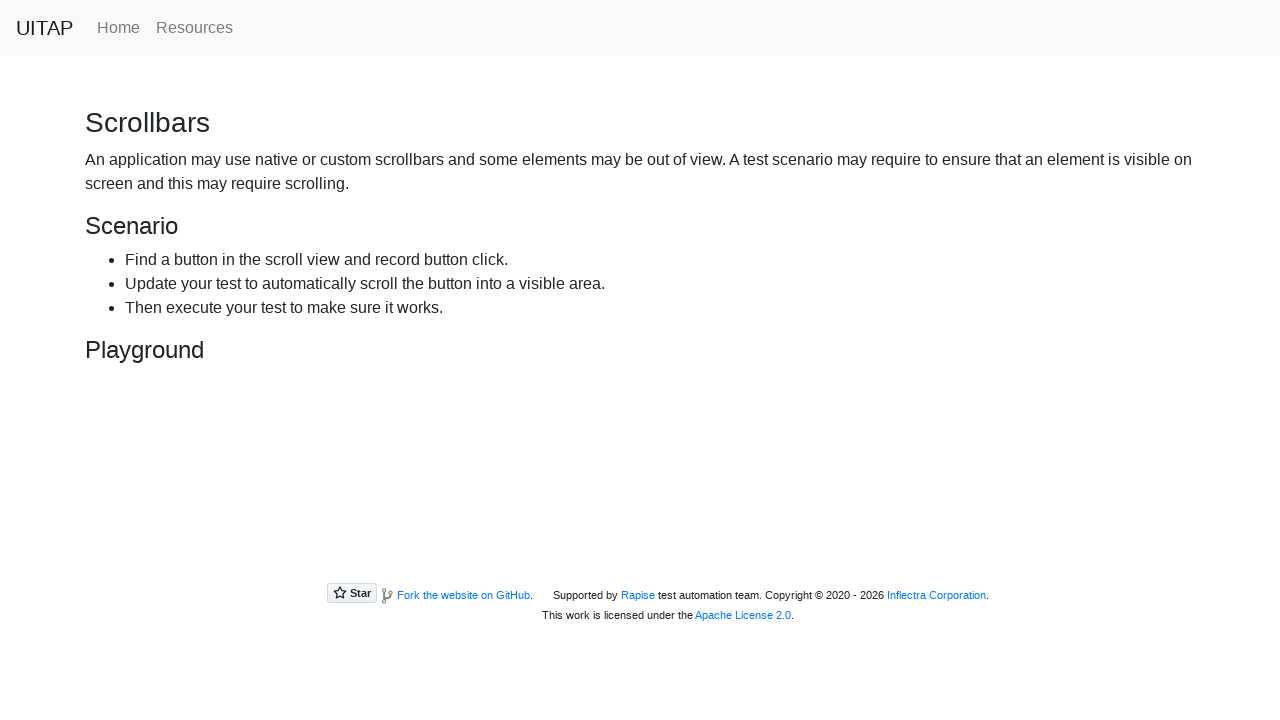

Located the hidden button element
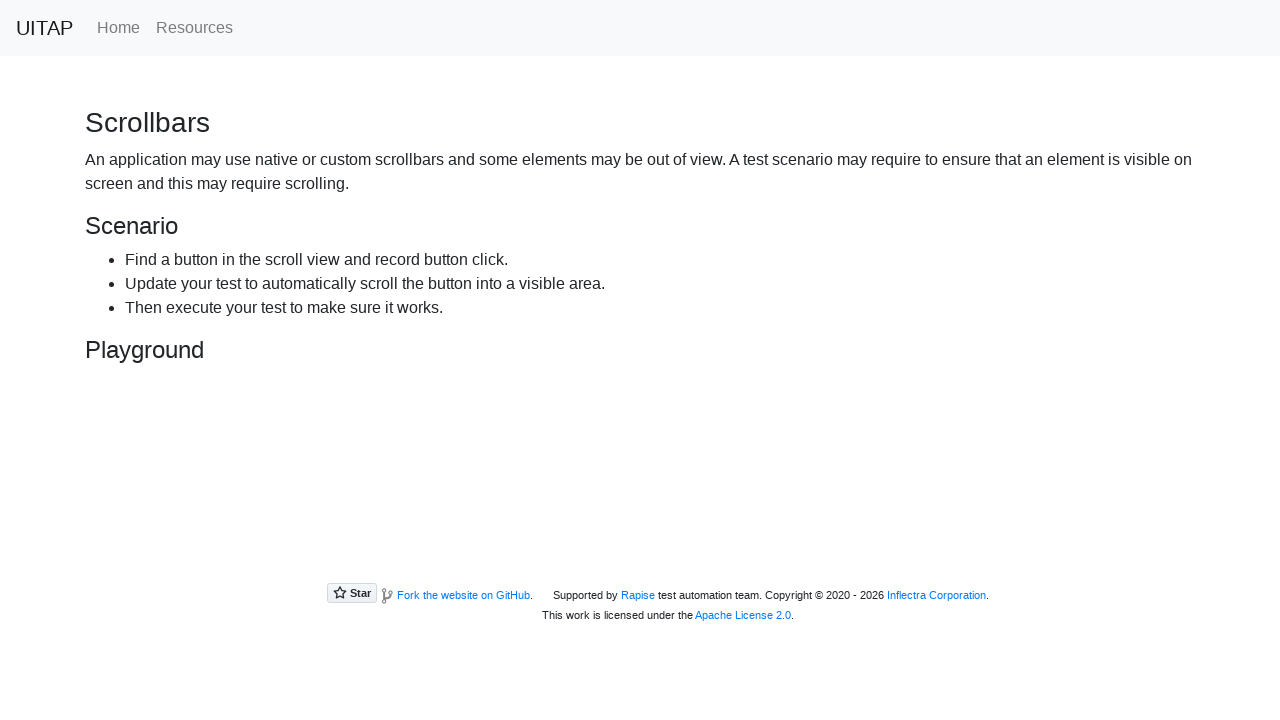

Scrolled the hidden button into view
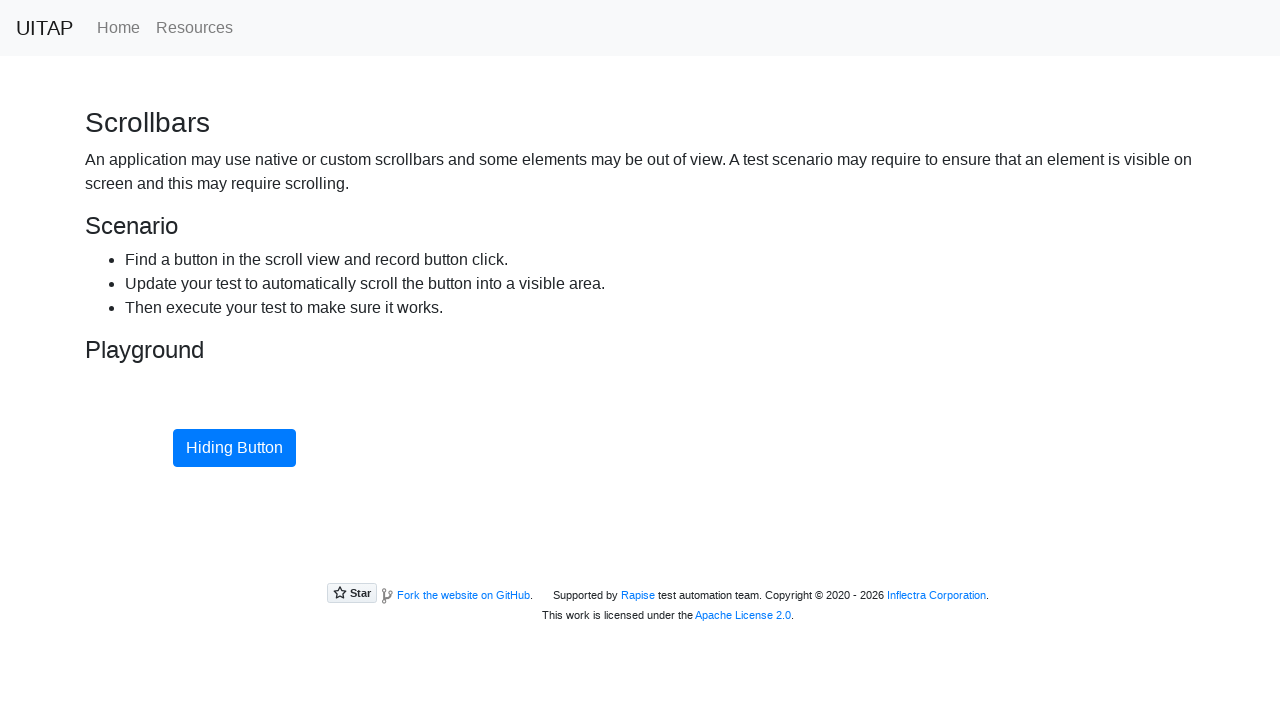

Button is now visible and ready for interaction
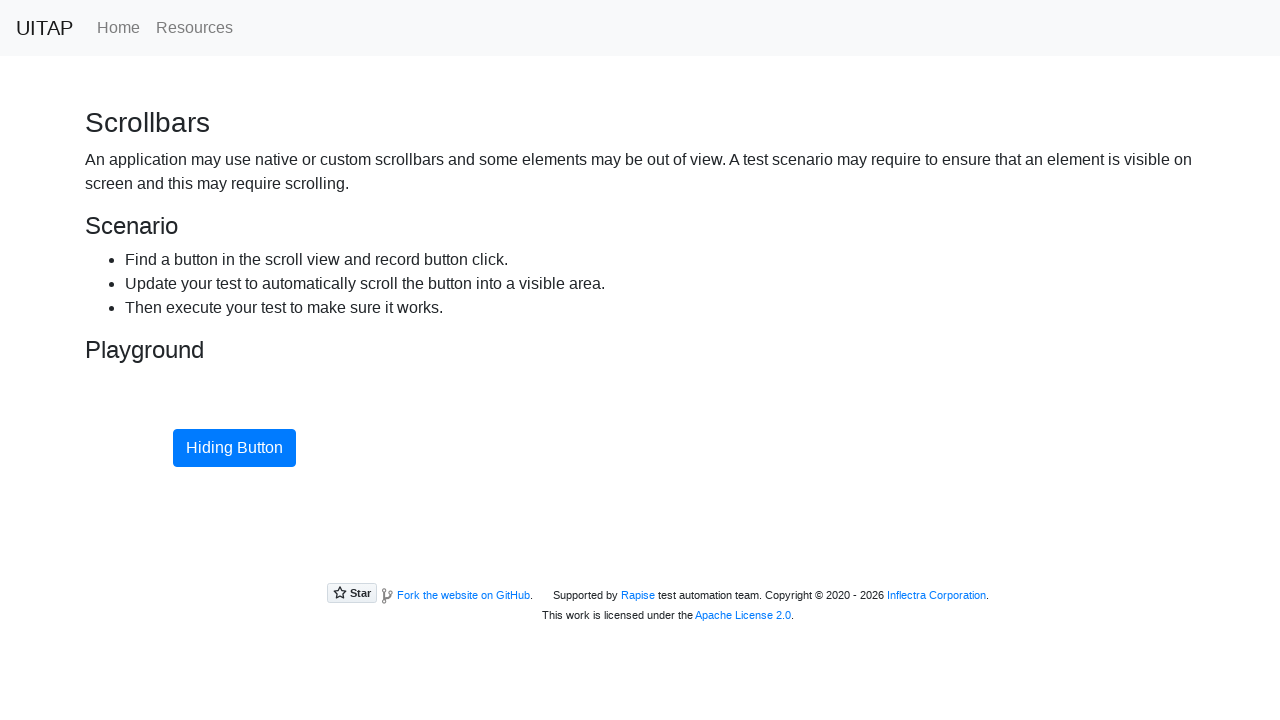

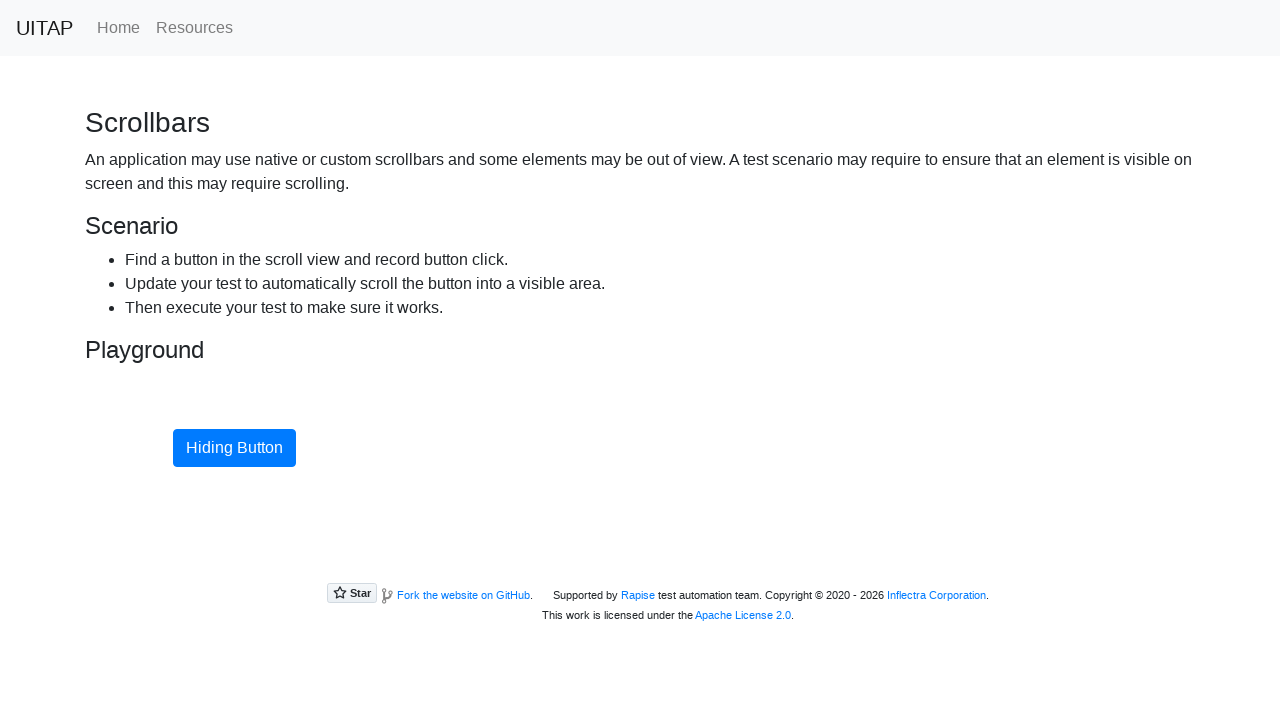